Navigates to web form page, fills in text and password fields, then submits the form

Starting URL: https://bonigarcia.dev/selenium-webdriver-java/

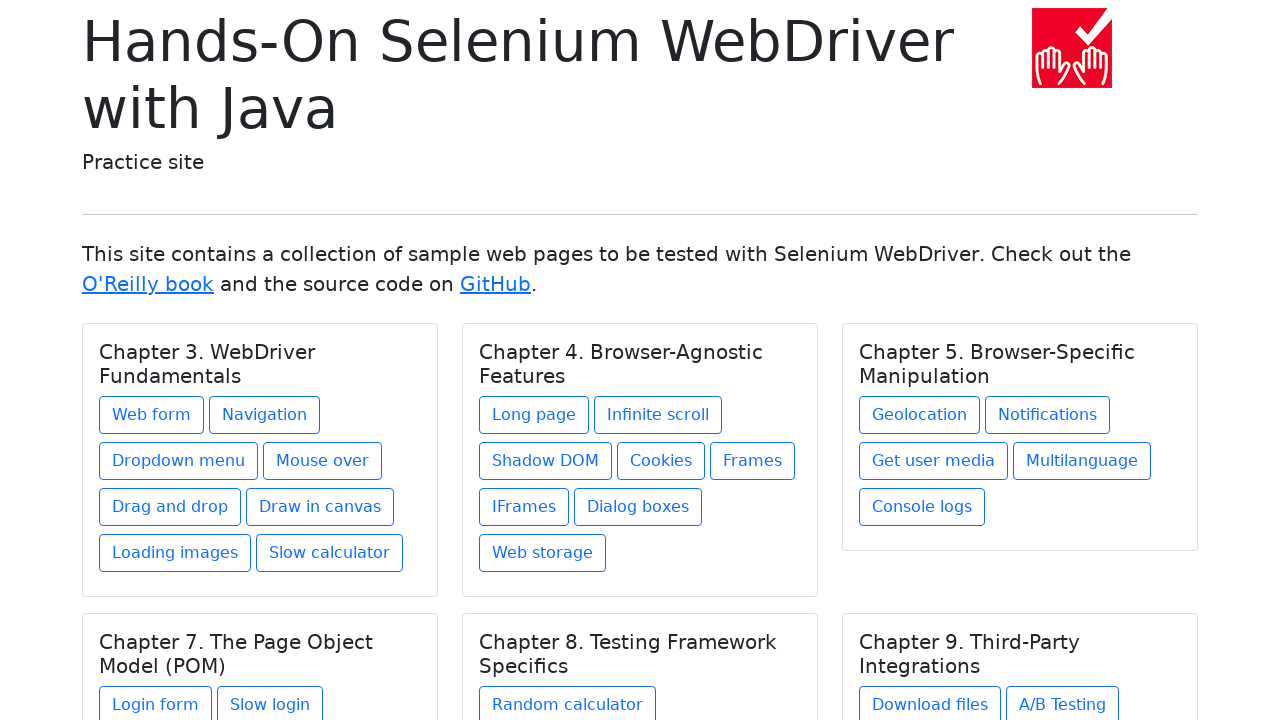

Clicked on web-form.html link to navigate to the form page at (152, 415) on a[href="web-form.html"]
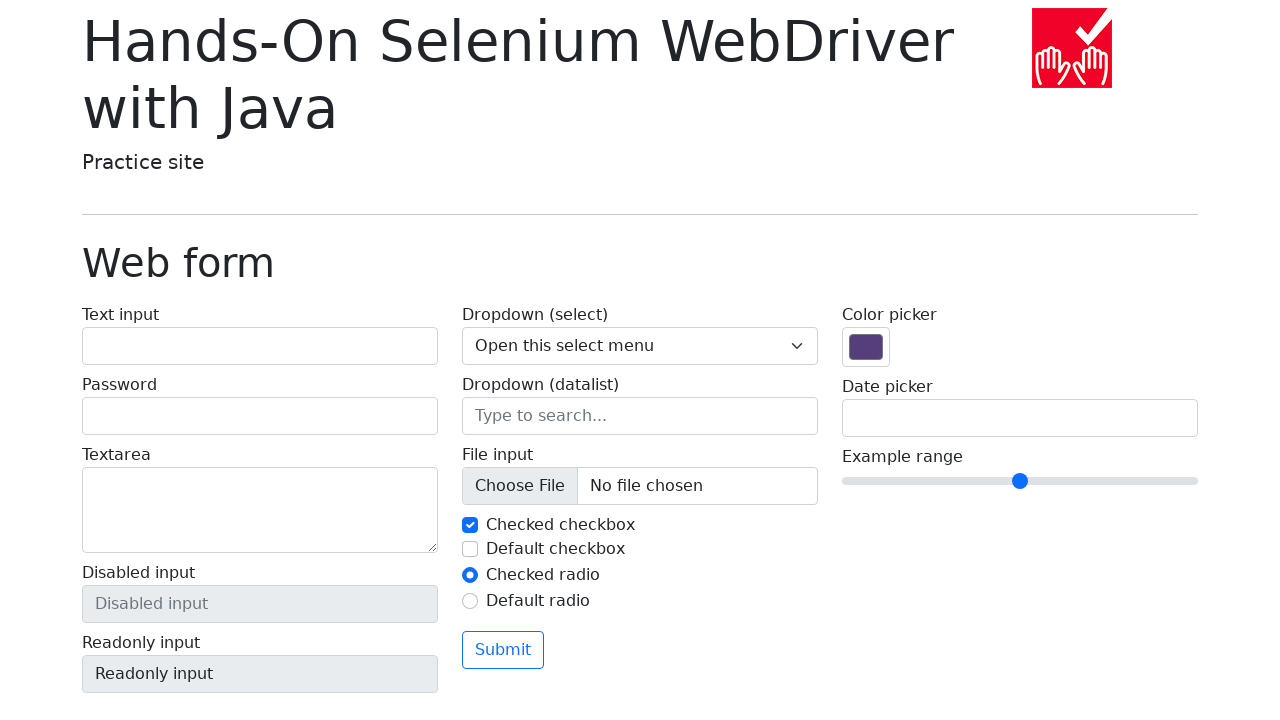

Filled text input field with 'test' on #my-text-id
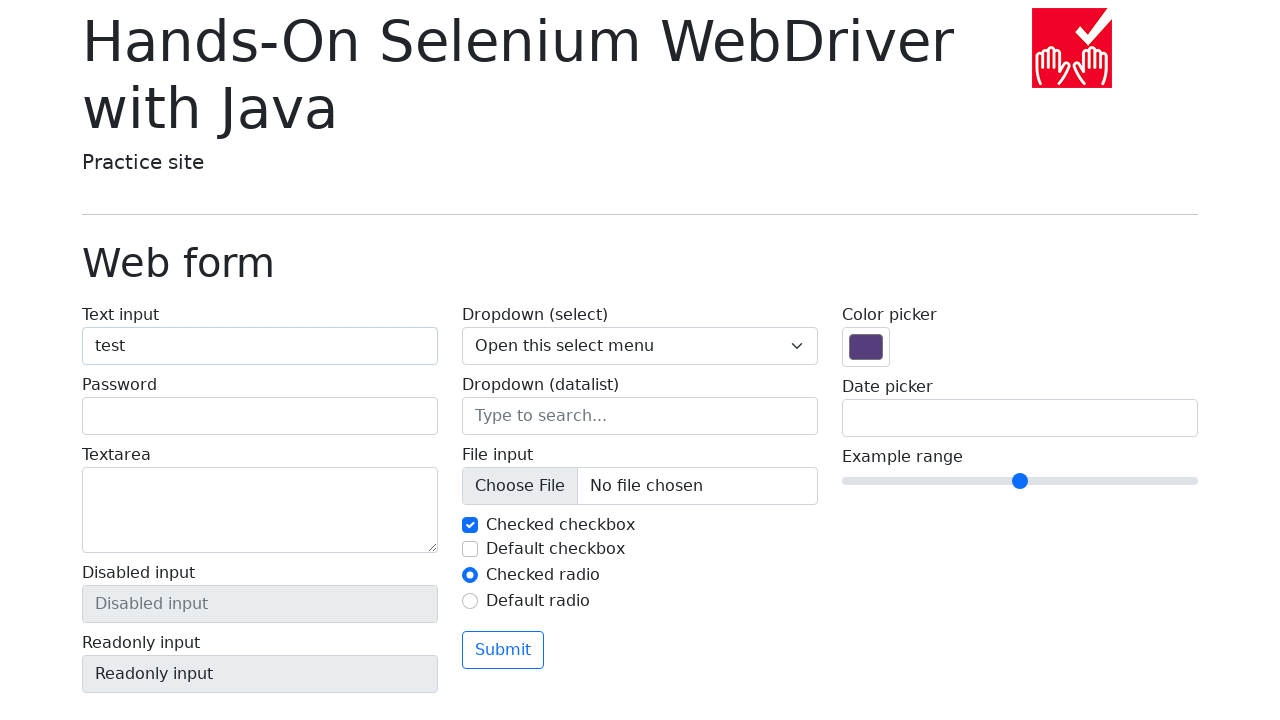

Filled password input field with 'password' on :nth-child(1) > :nth-child(2) > .form-control
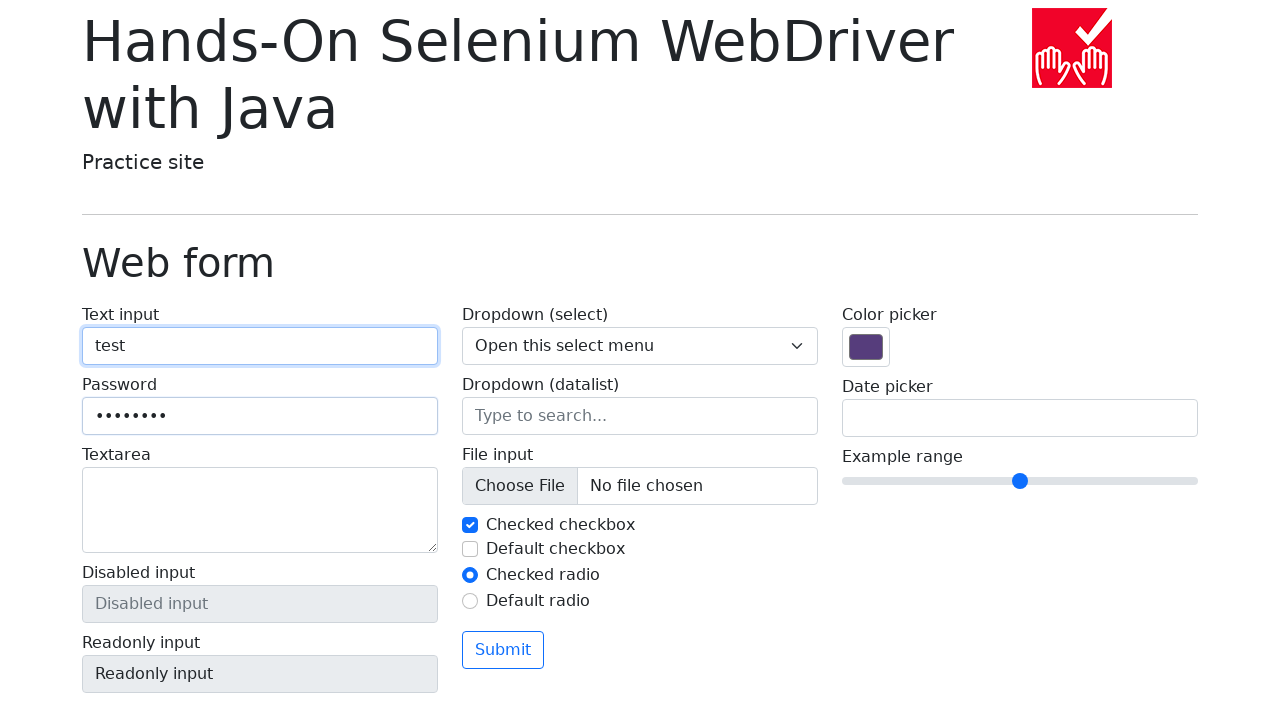

Clicked submit button to submit the form at (503, 650) on .btn
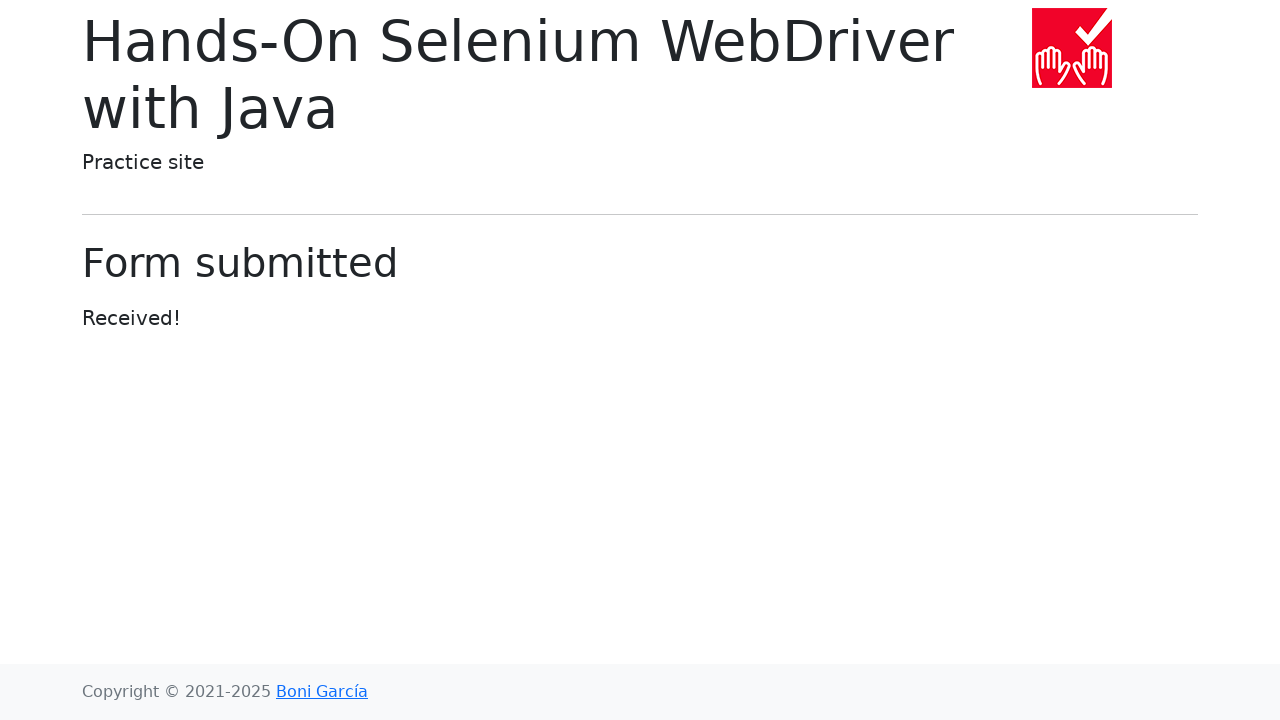

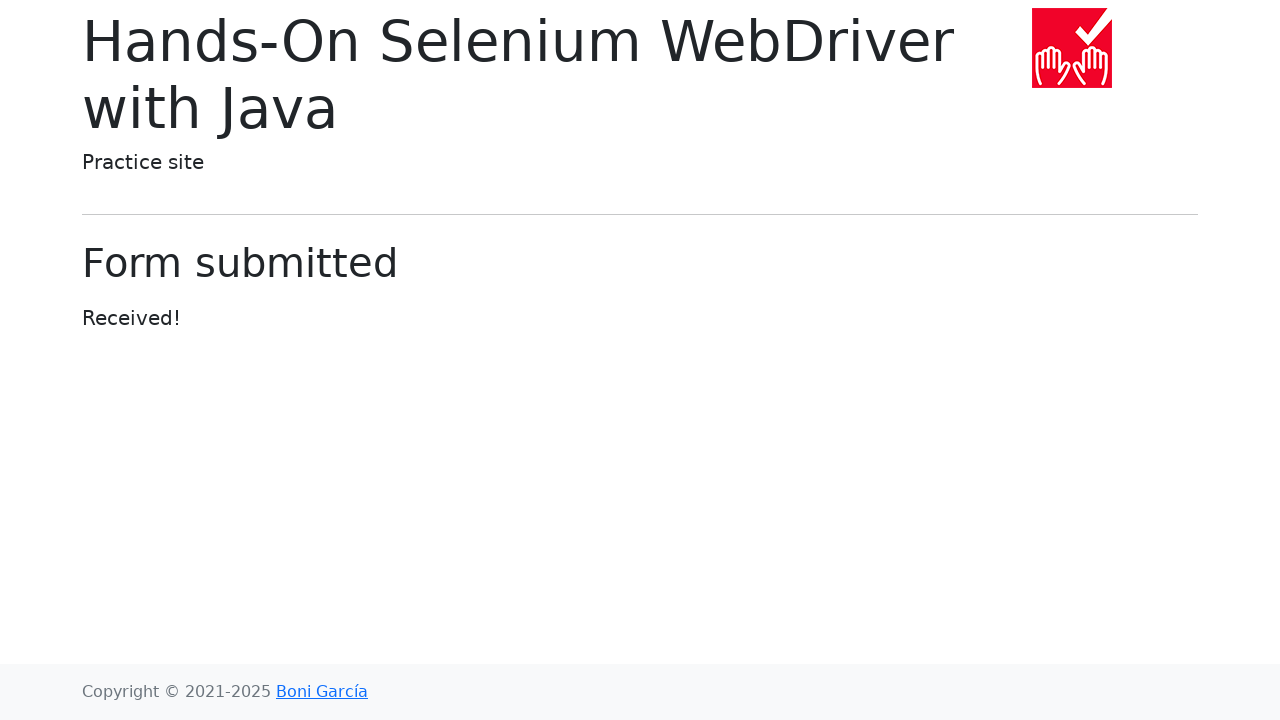